Tests radio button functionality by clicking through all radio buttons in a group named 'group1' on an HTML forms demo page

Starting URL: http://echoecho.com/htmlforms10.htm

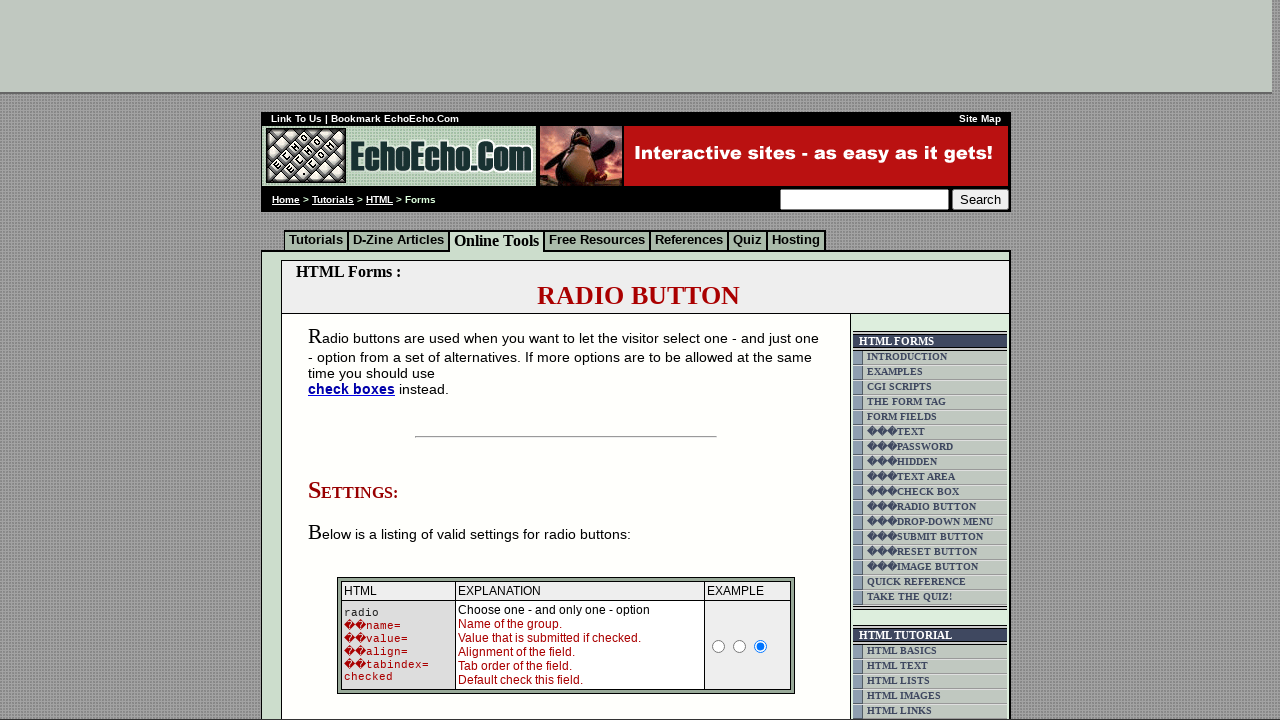

Waited for radio buttons in group1 to be present
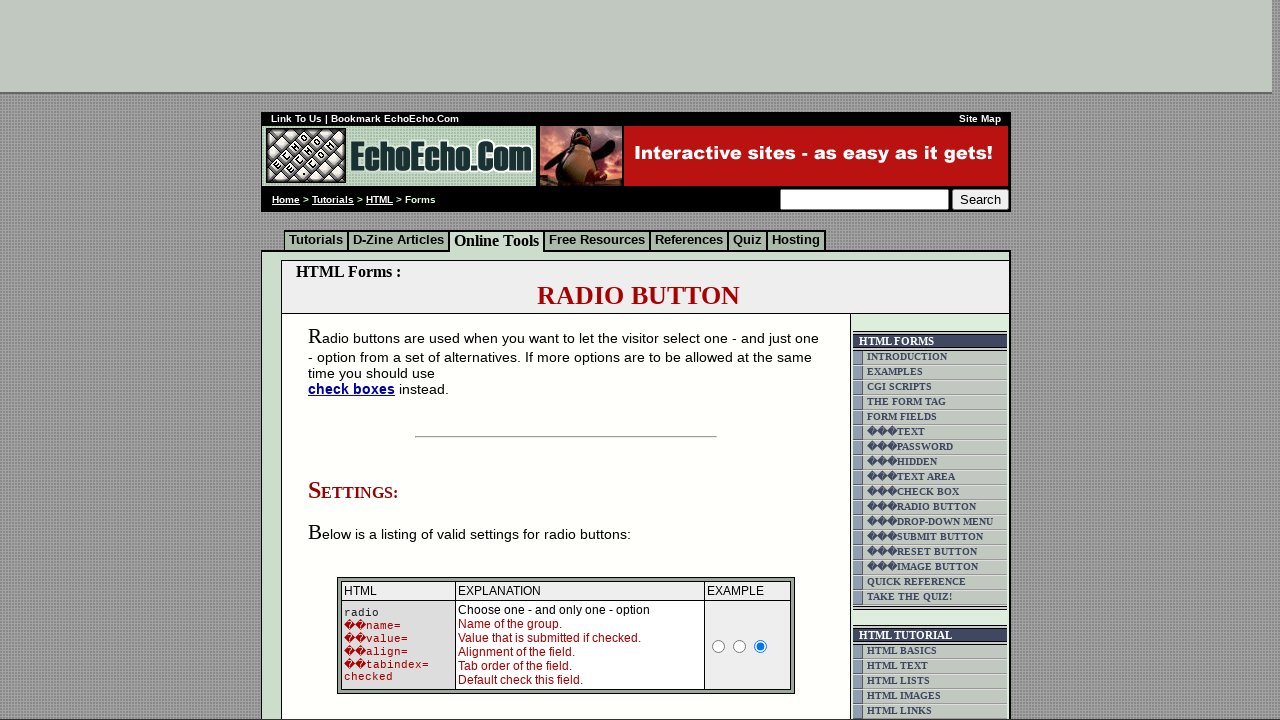

Located all radio buttons in group1
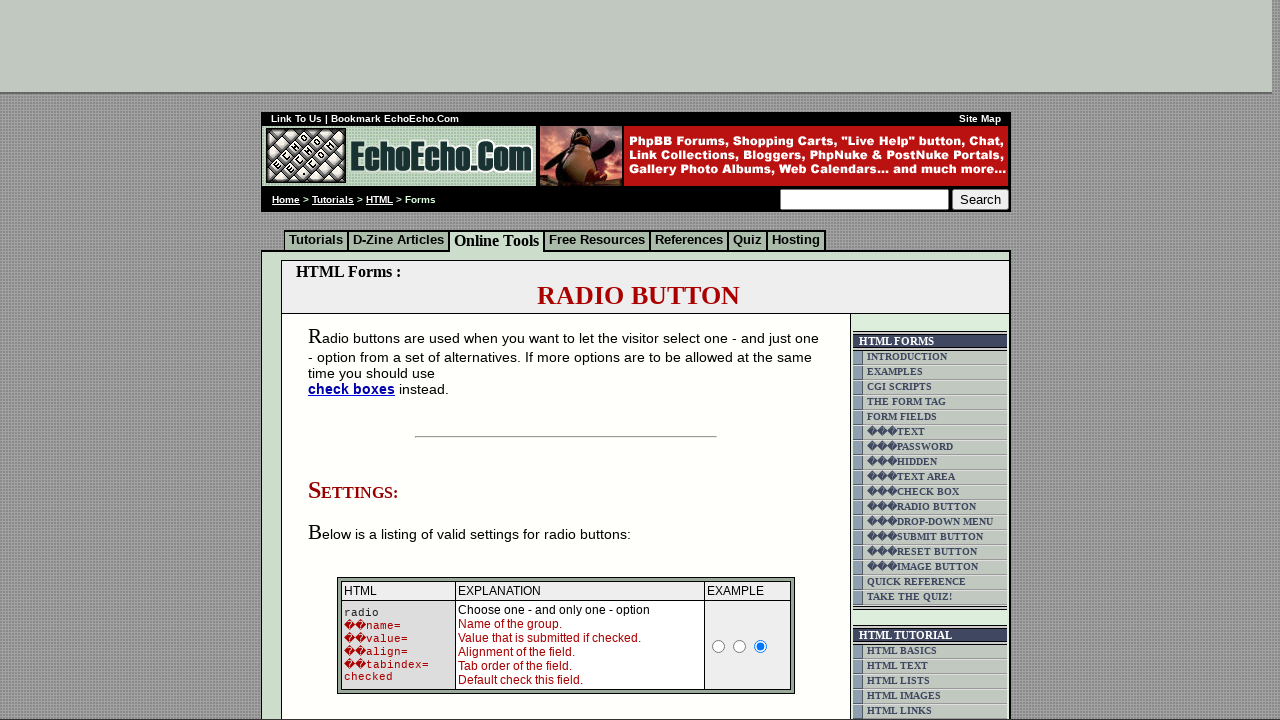

Counted 3 radio buttons in group1
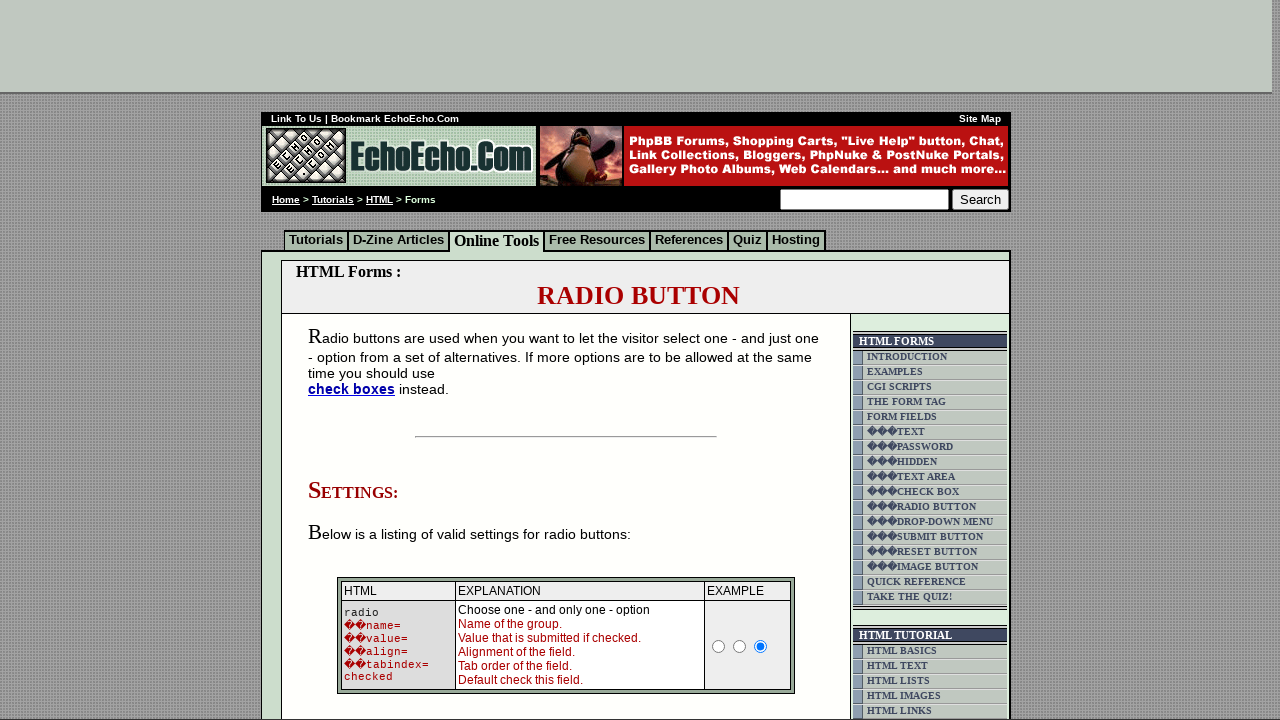

Clicked radio button 1 of 3 in group1 at (356, 360) on input[name='group1'] >> nth=0
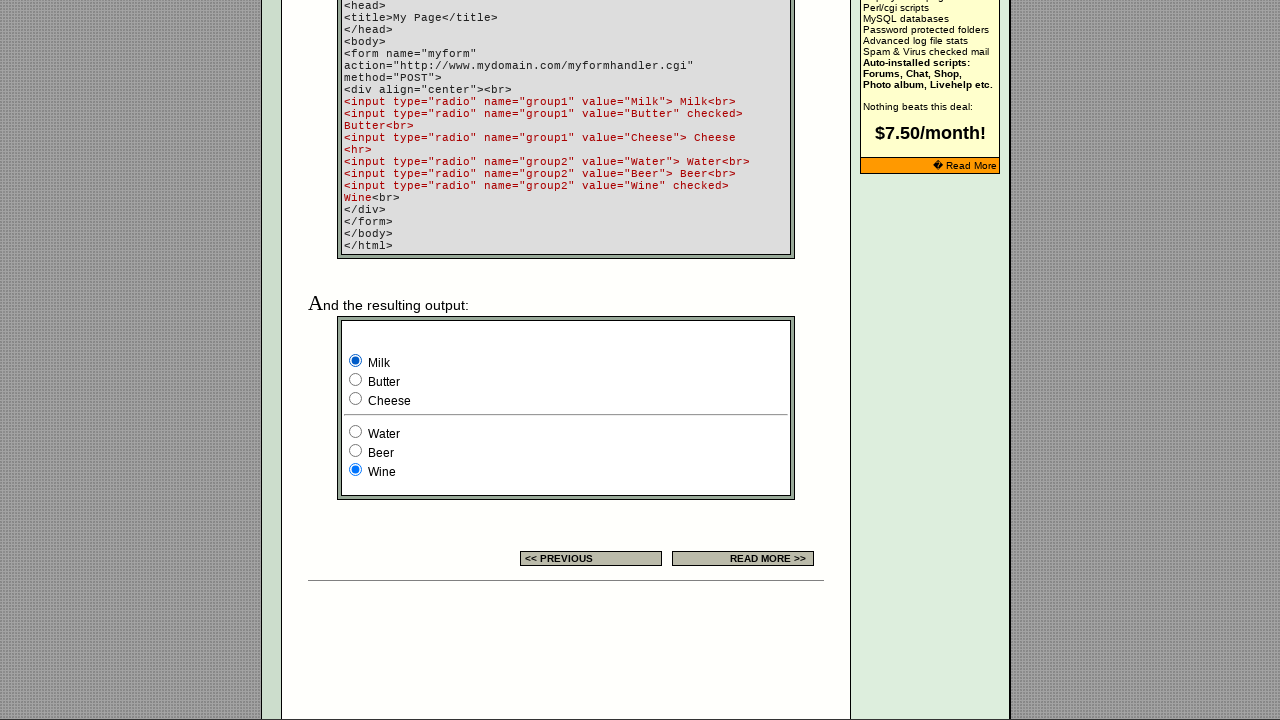

Clicked radio button 2 of 3 in group1 at (356, 380) on input[name='group1'] >> nth=1
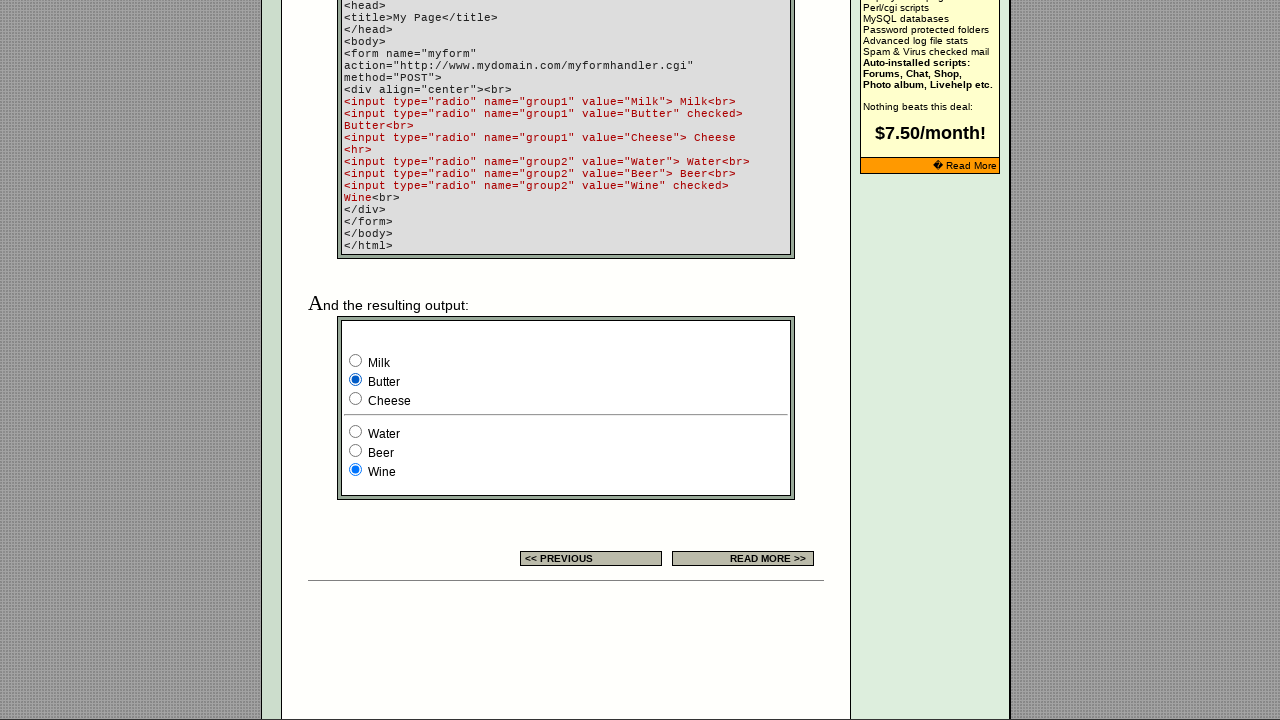

Clicked radio button 3 of 3 in group1 at (356, 398) on input[name='group1'] >> nth=2
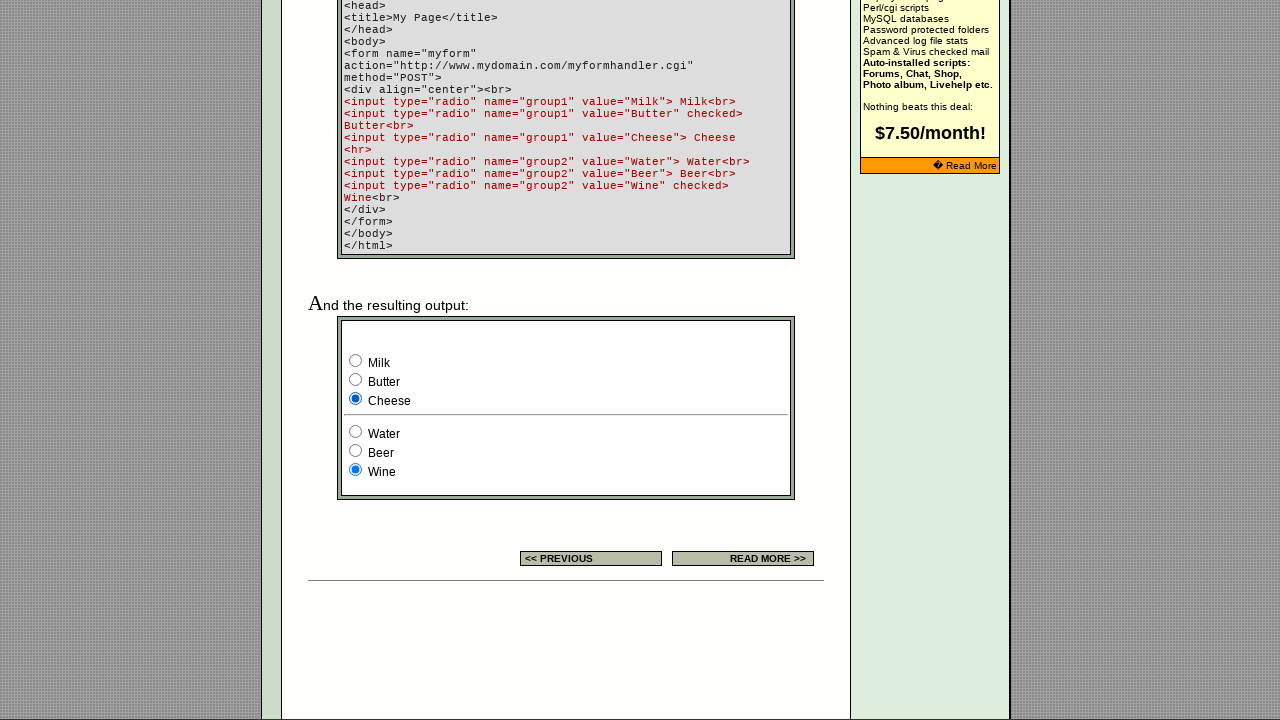

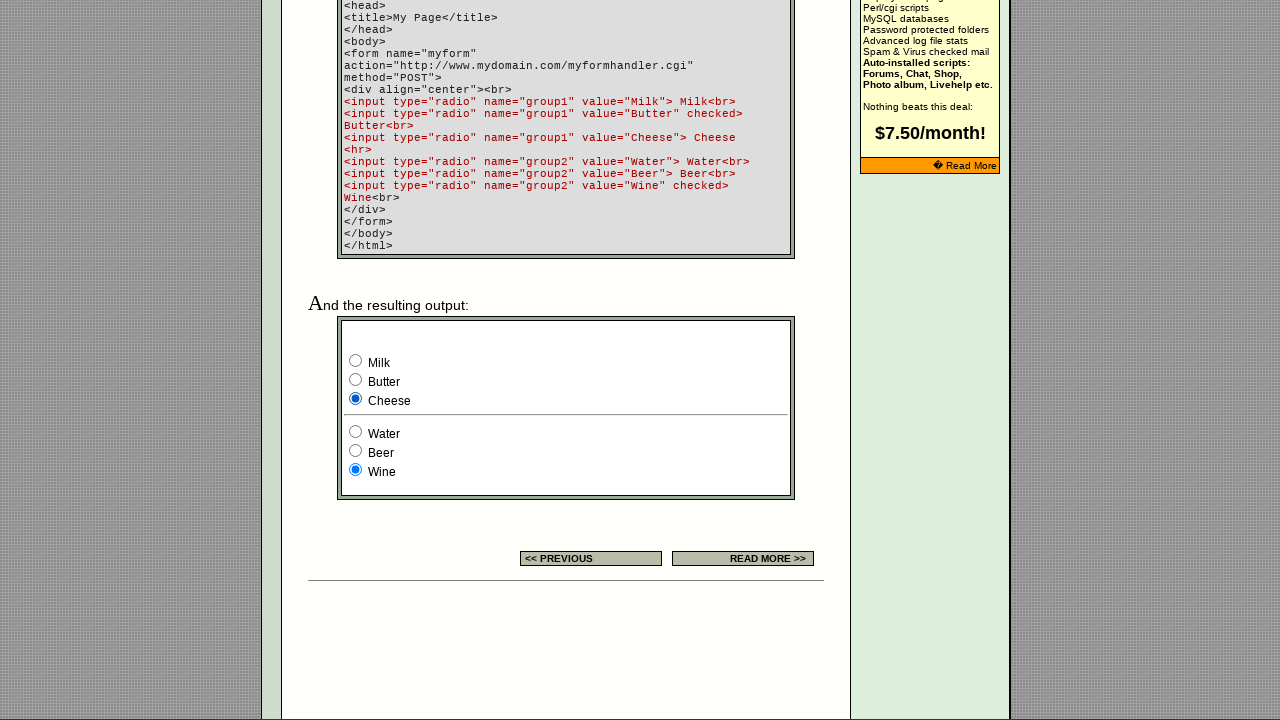